Tests JavaScript alert handling by triggering an alert, accepting it, and verifying the result message

Starting URL: https://the-internet.herokuapp.com/javascript_alerts

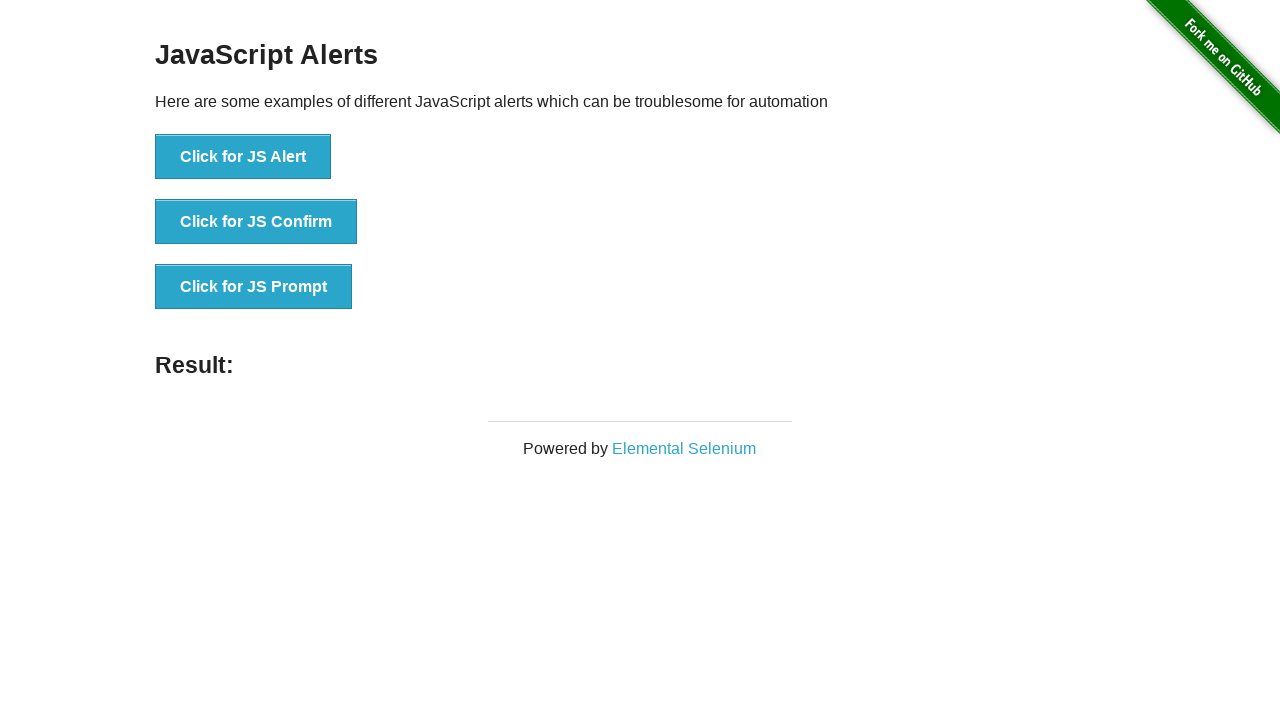

Clicked button to trigger JavaScript alert at (243, 157) on text='Click for JS Alert'
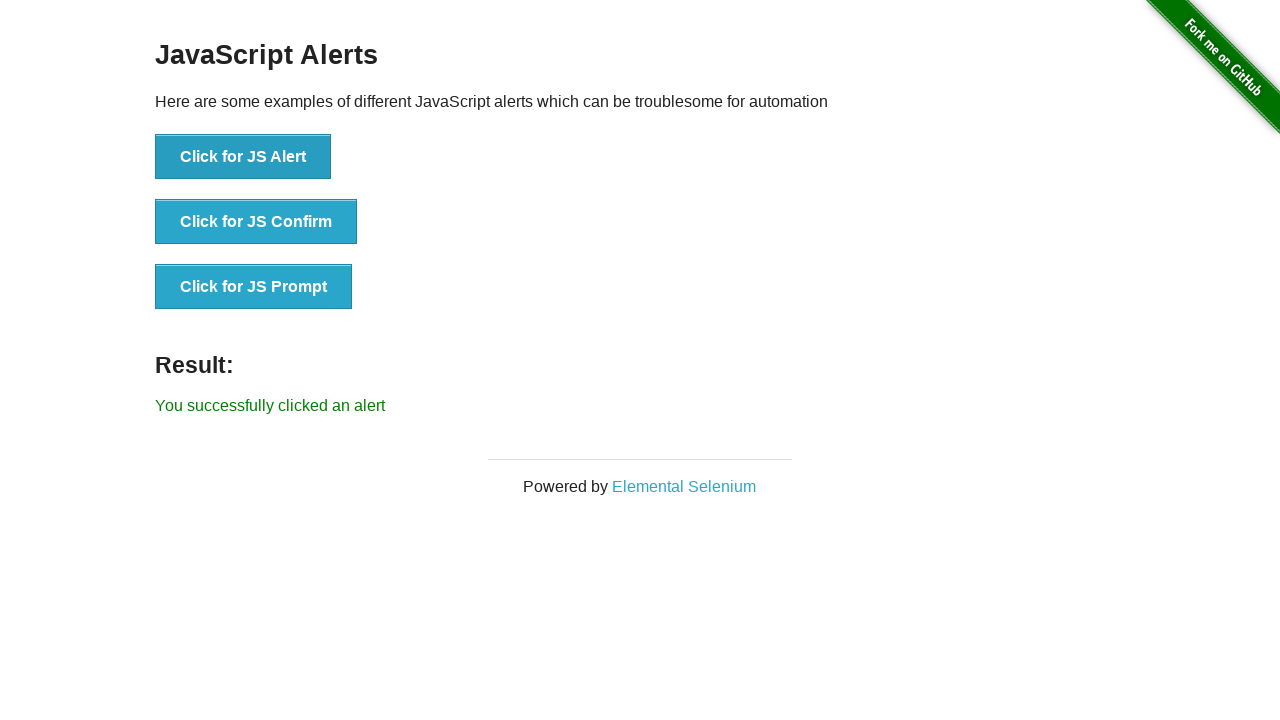

Set up dialog handler to accept alerts
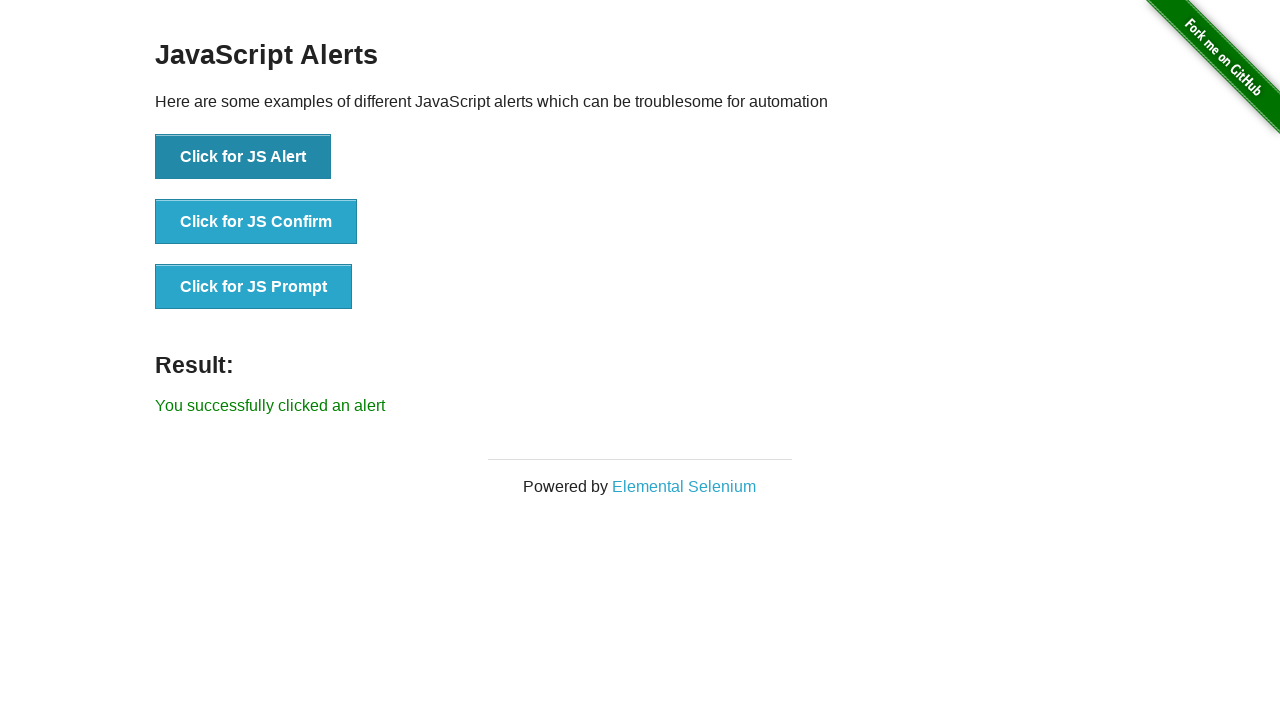

Located result message element
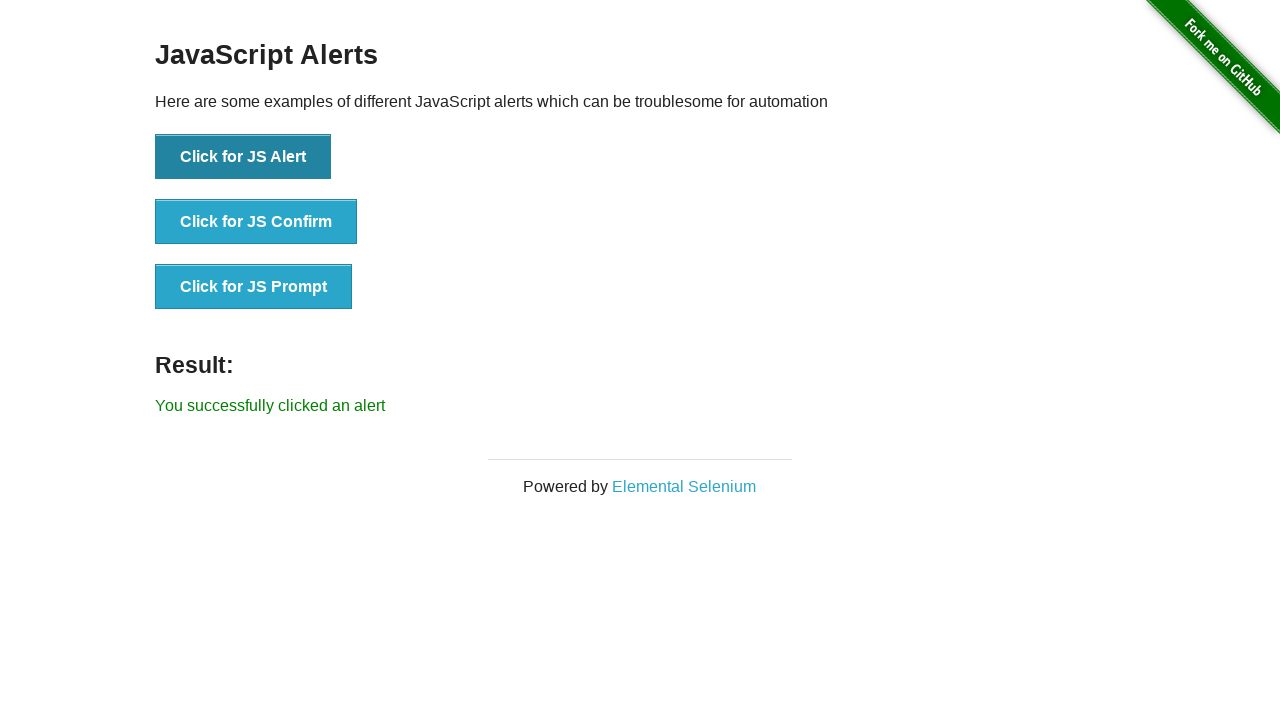

Verified result message 'You successfully clicked an alert' is displayed
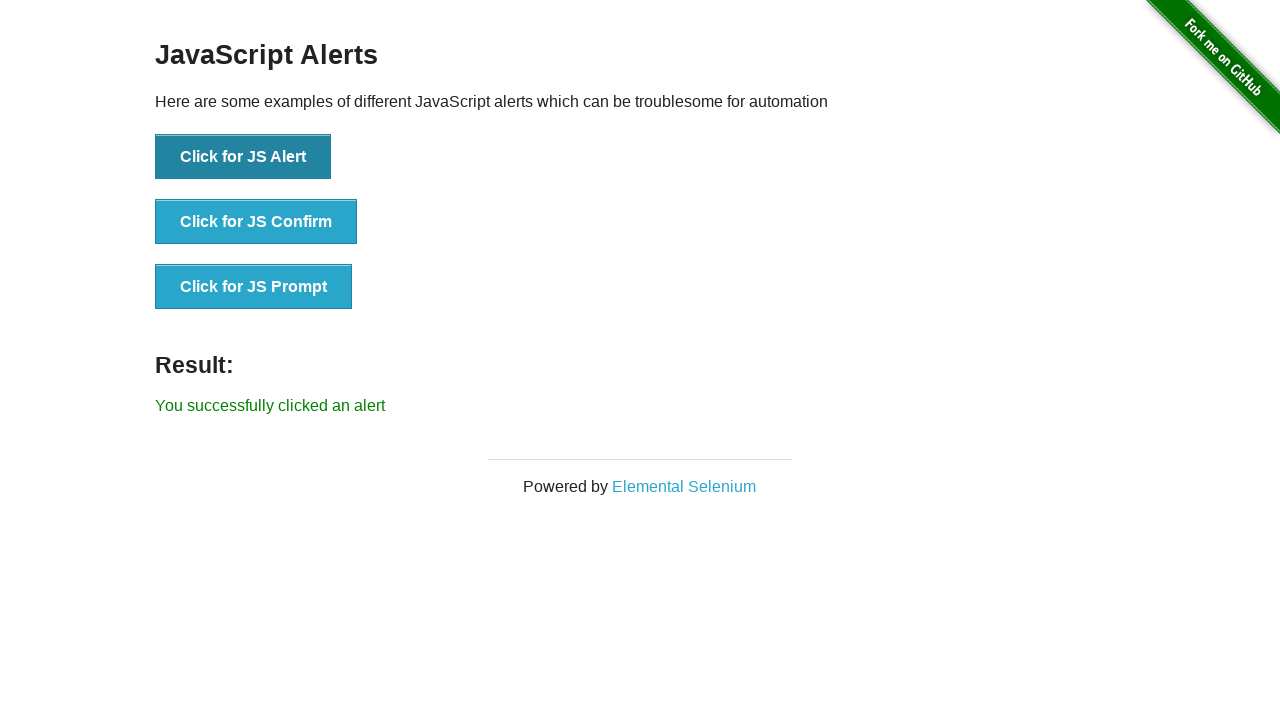

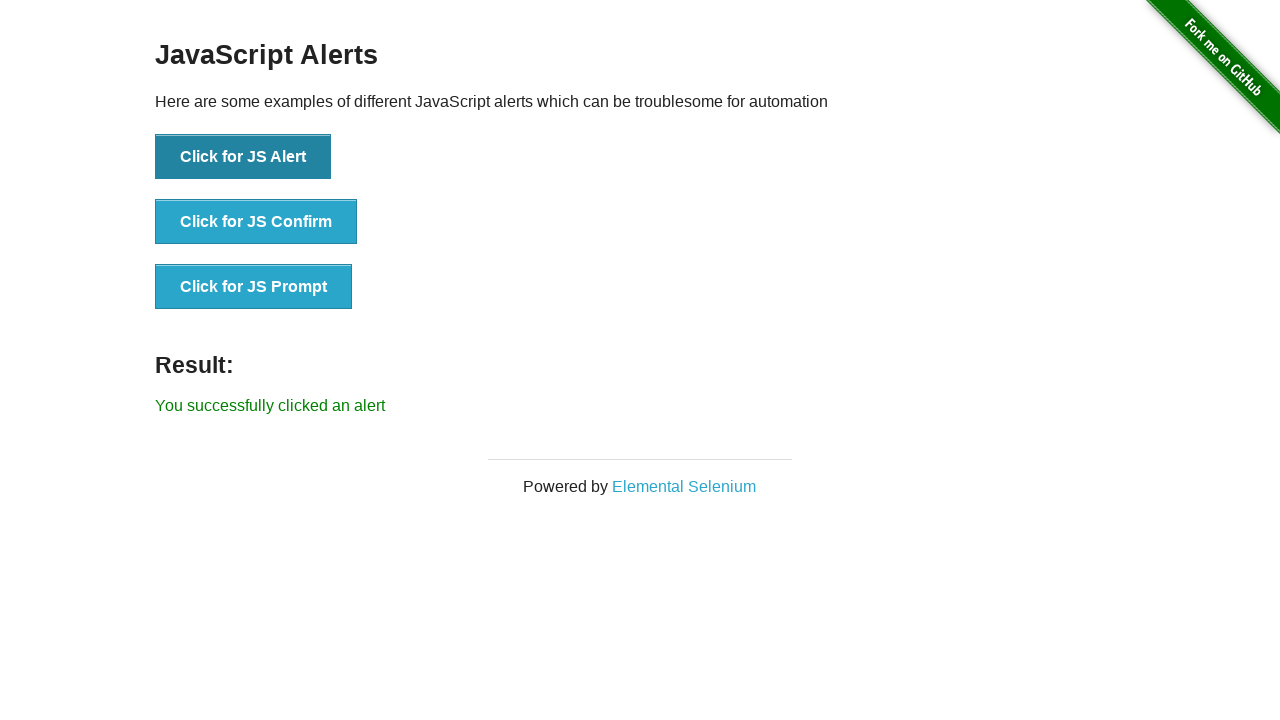